Tests registration form by filling required fields (first name, last name, email) and submitting, then verifies successful registration message is displayed.

Starting URL: http://suninjuly.github.io/registration1.html

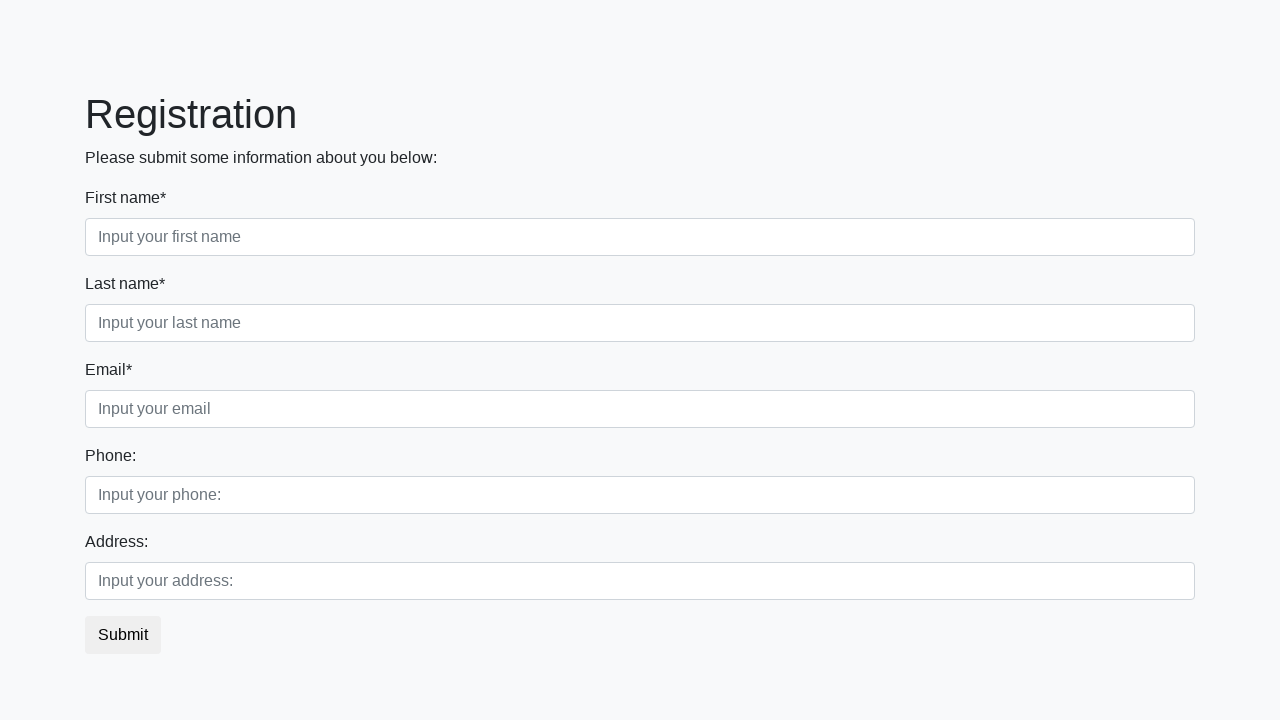

Navigated to registration form page
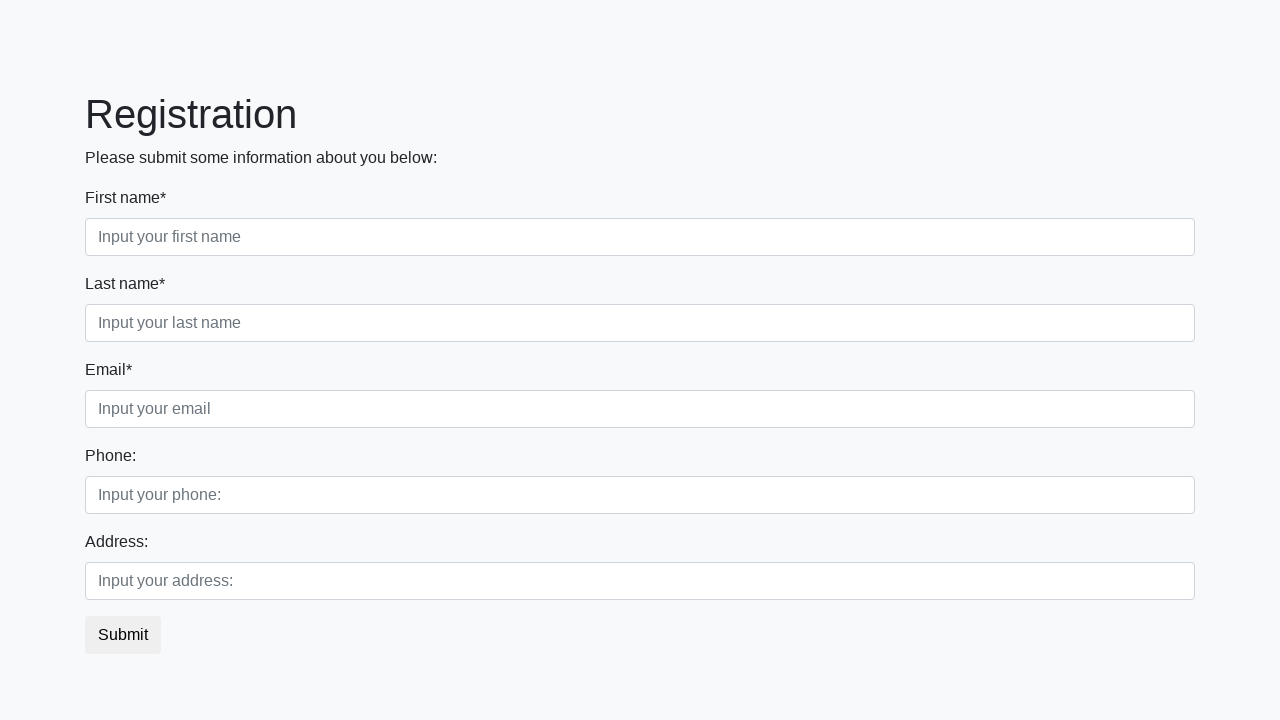

Filled first name field with 'Mikhail' on input.form-control.first[required]
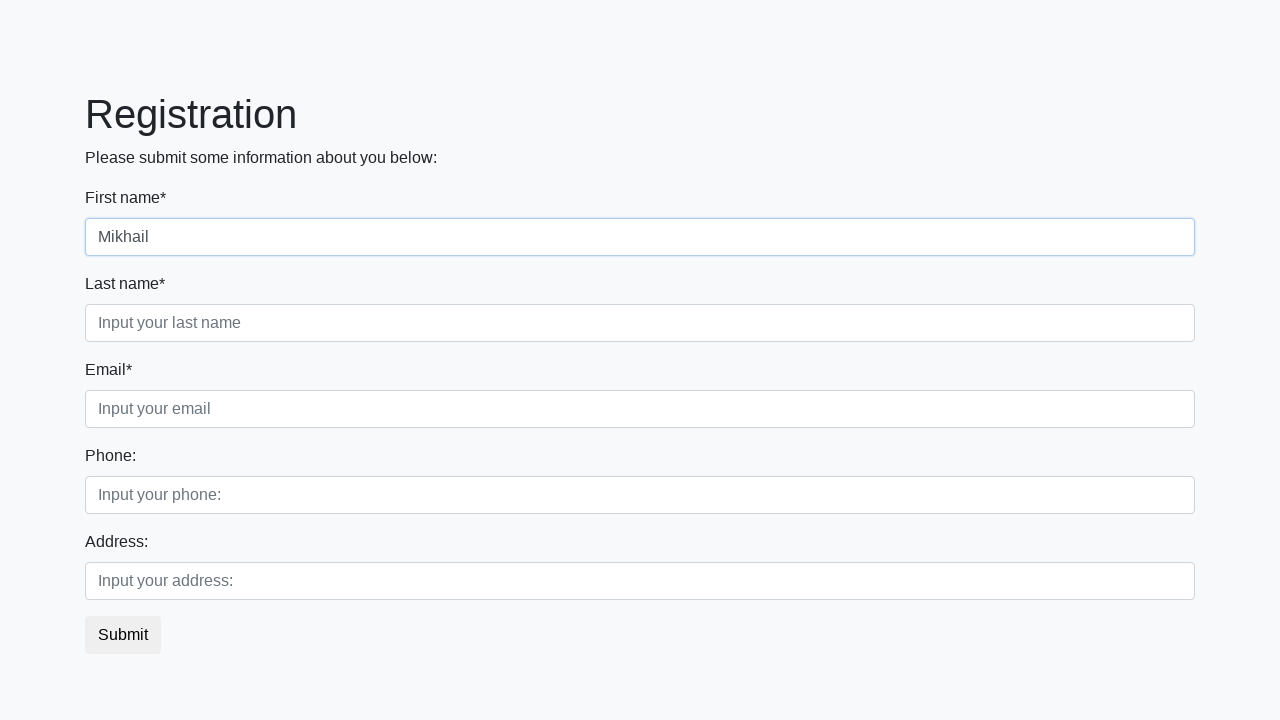

Filled last name field with 'Gogberashvili' on input.form-control.second[required]
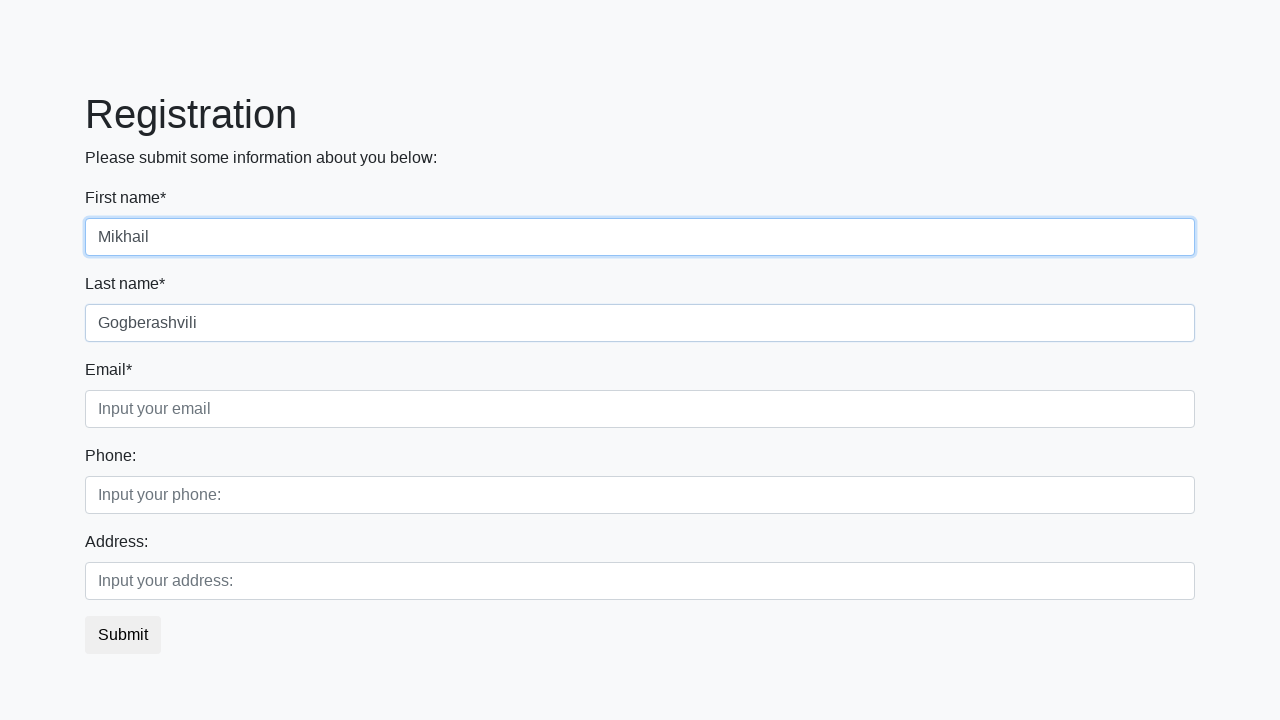

Filled email field with 'example@example.com' on input.form-control.third[required]
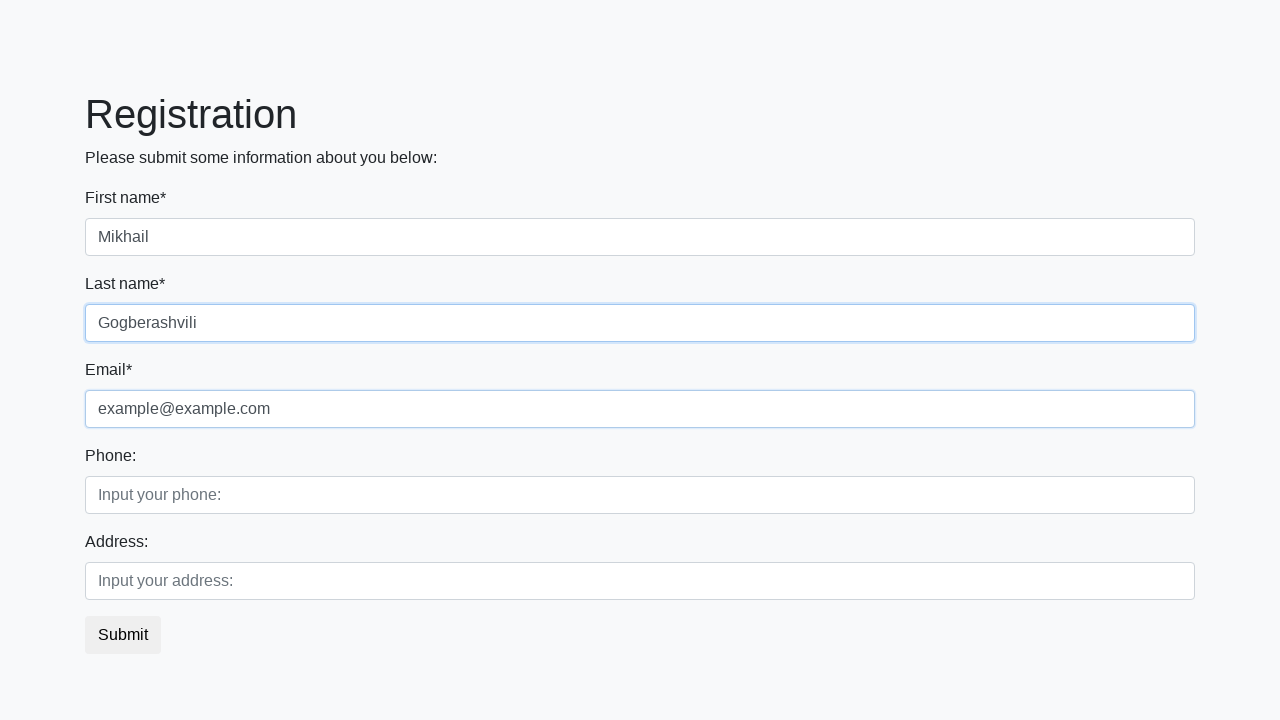

Clicked submit button to register at (123, 635) on button.btn
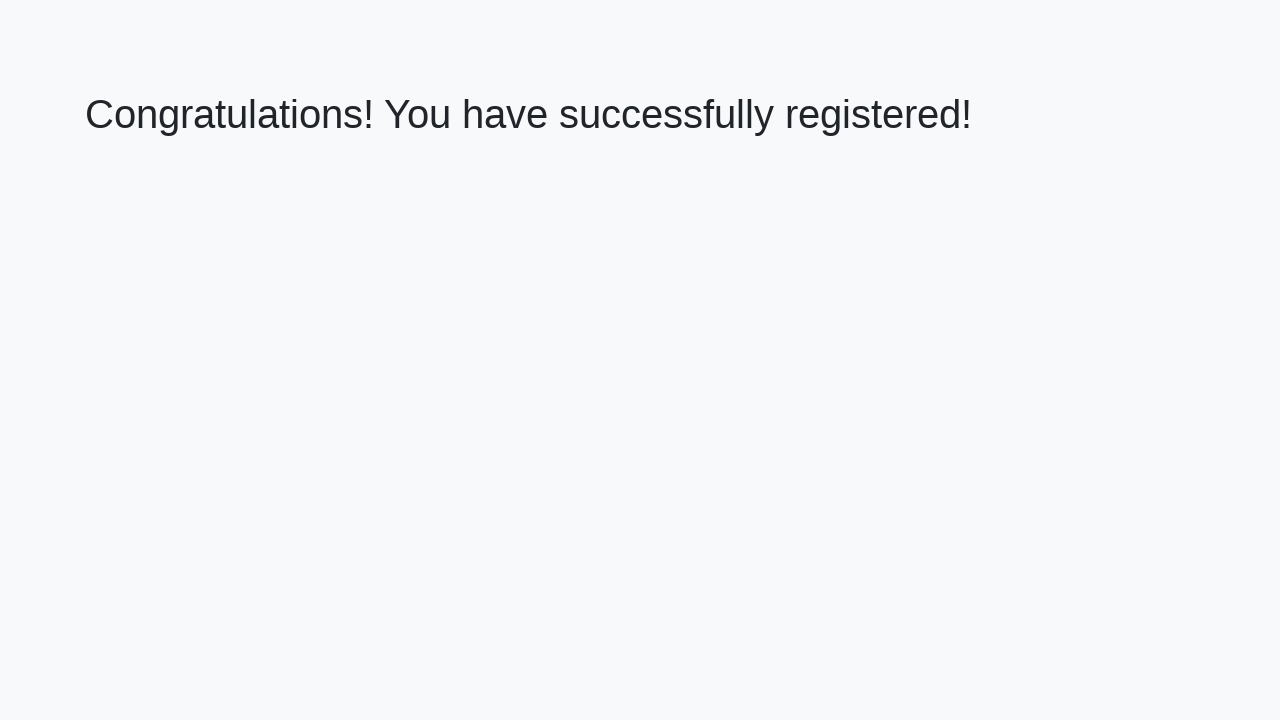

Success message heading loaded
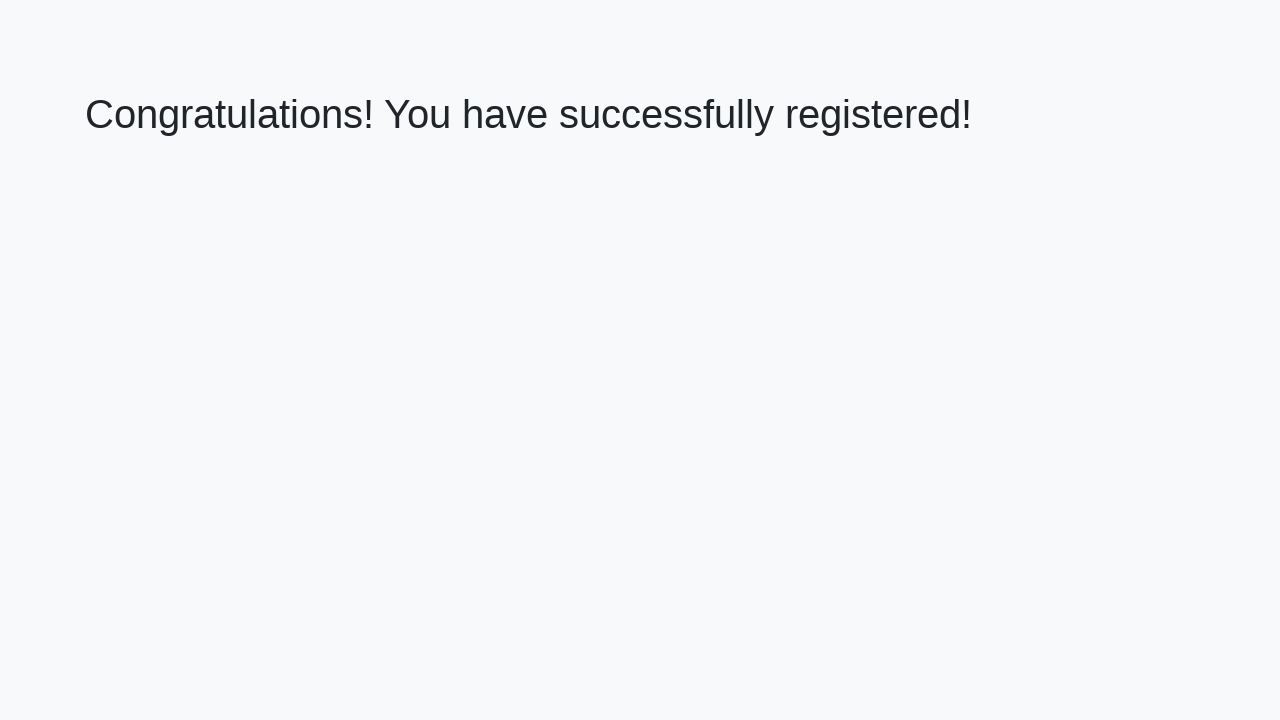

Retrieved success message text: 'Congratulations! You have successfully registered!'
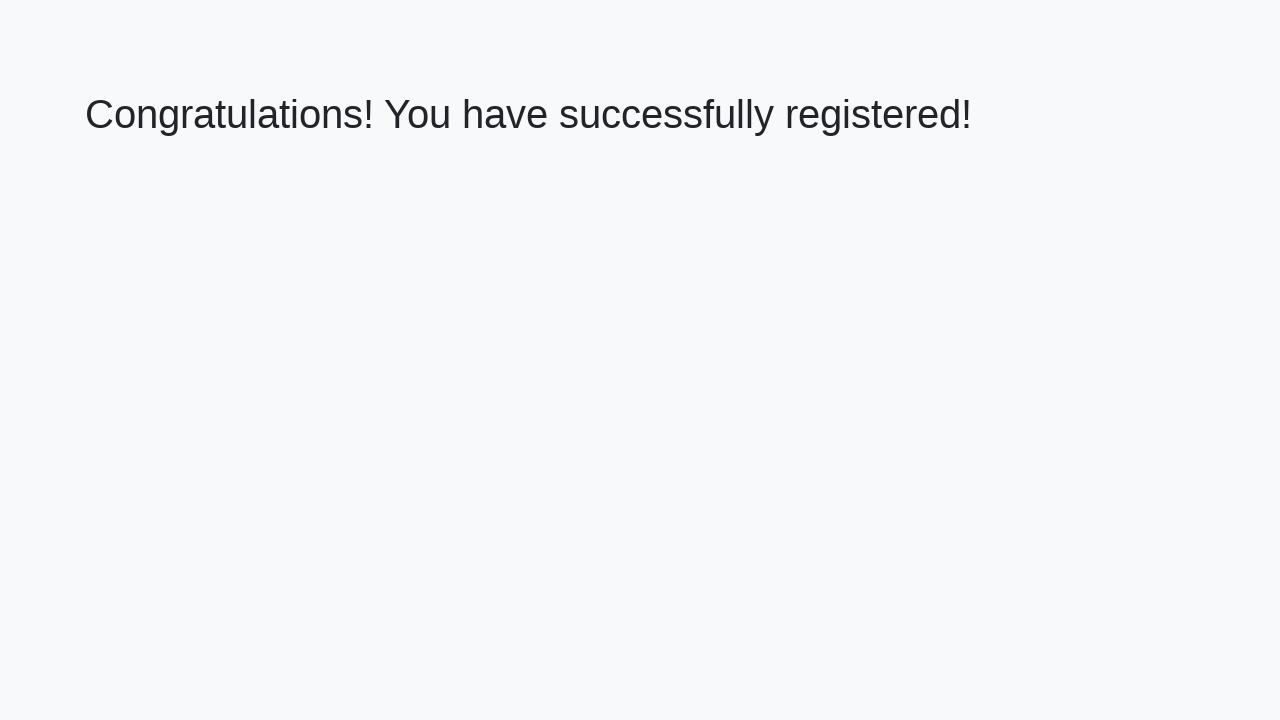

Verified successful registration message is displayed
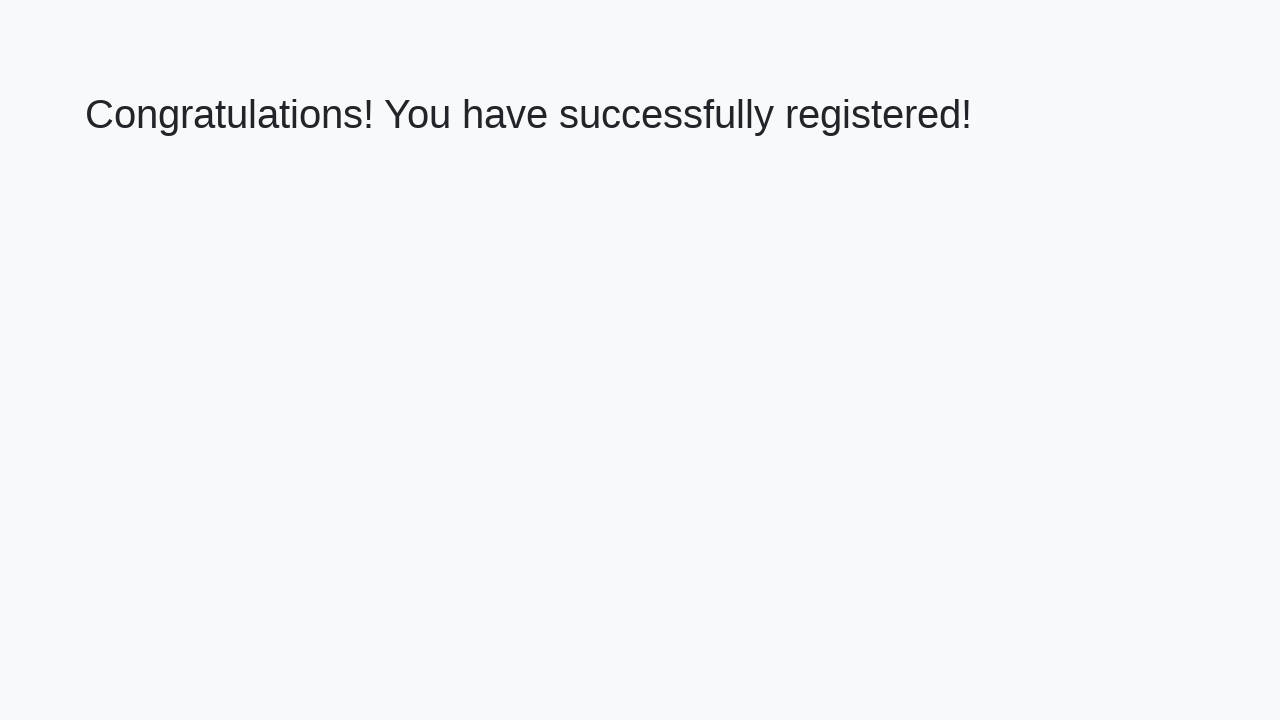

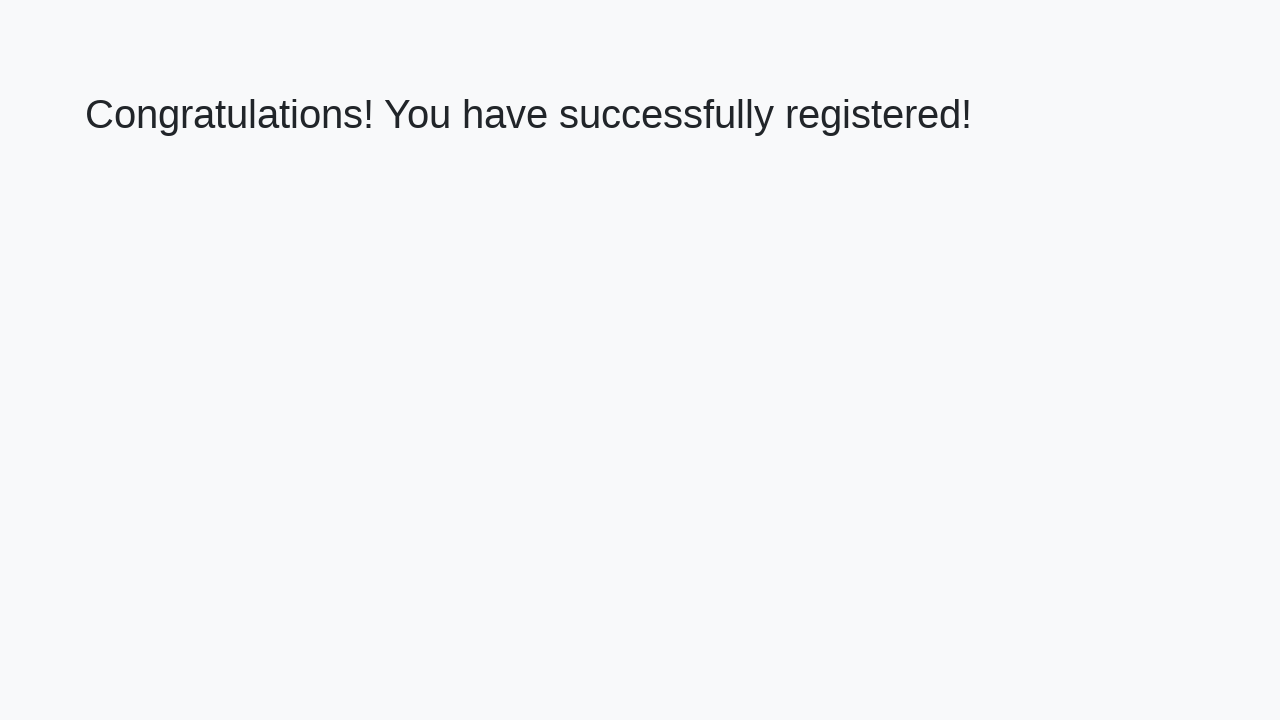